Tests double-click functionality on W3Schools demo page by switching to iframe and double-clicking the "Copy Text" button

Starting URL: https://www.w3schools.com/tags/tryit.asp?filename=tryhtml5_ev_ondblclick3

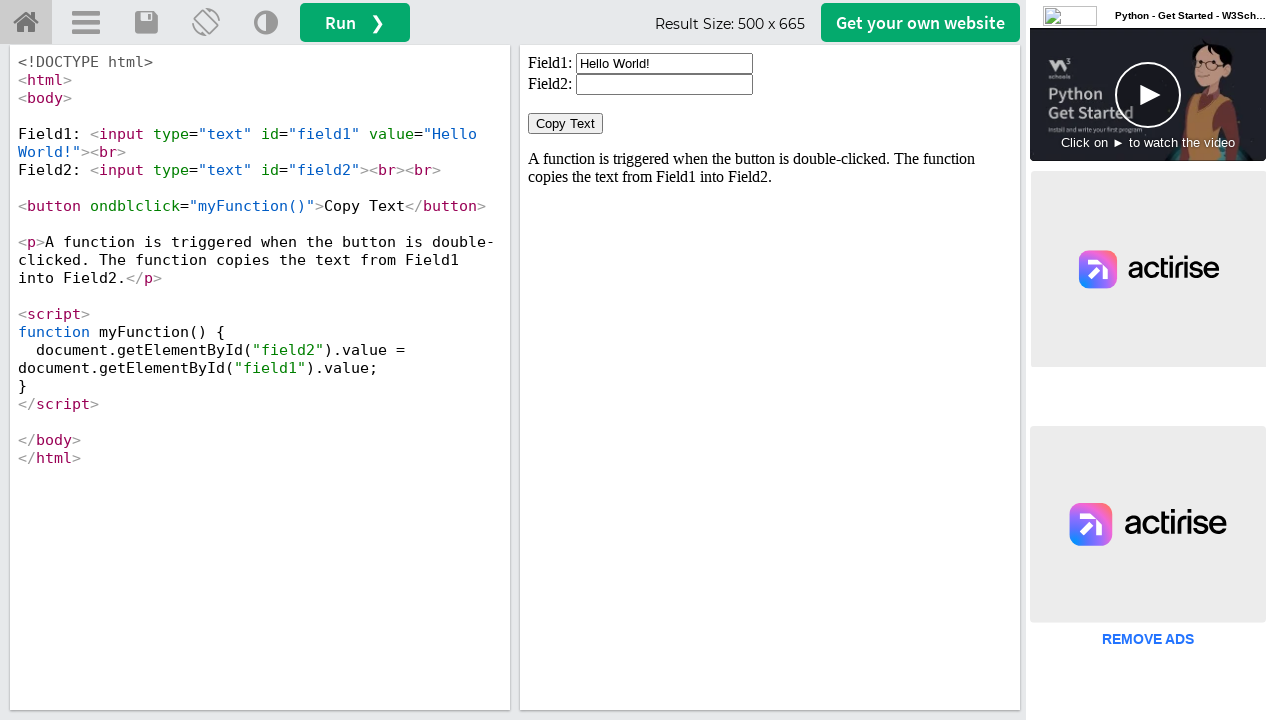

Located iframe element for demo content
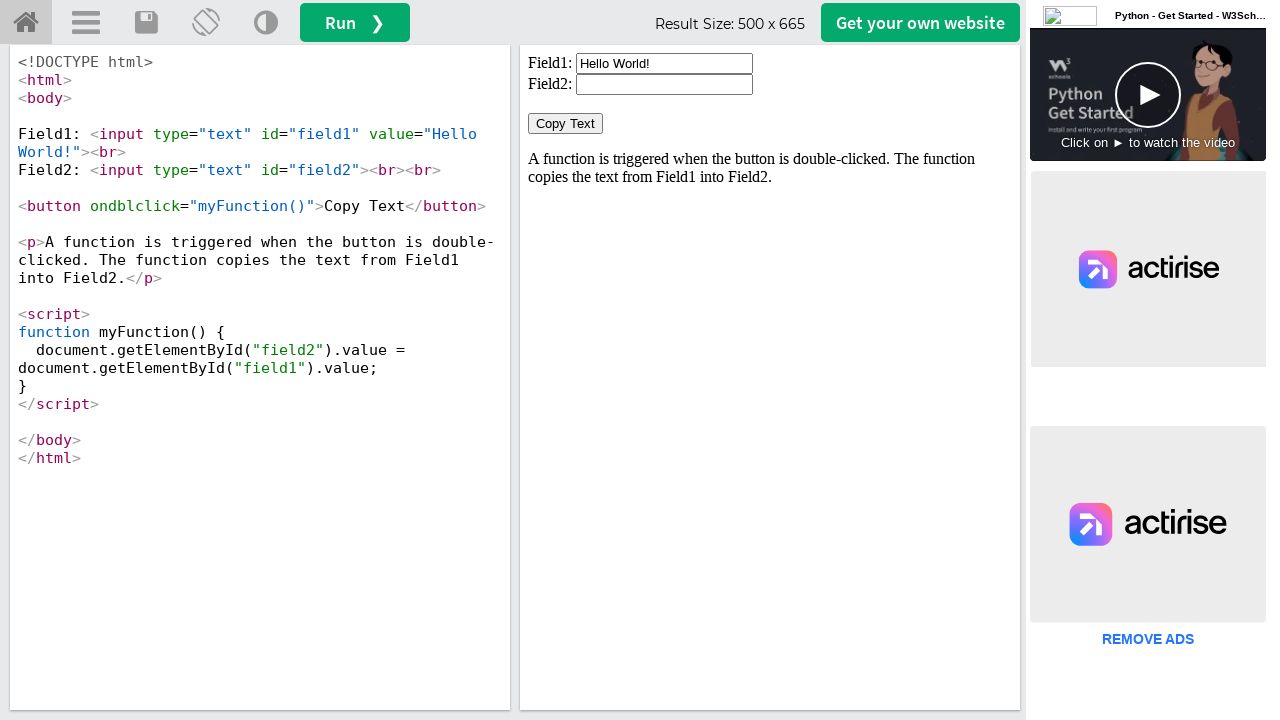

Double-clicked the 'Copy Text' button in iframe at (566, 124) on iframe[id='iframeResult'] >> internal:control=enter-frame >> button:text('Copy T
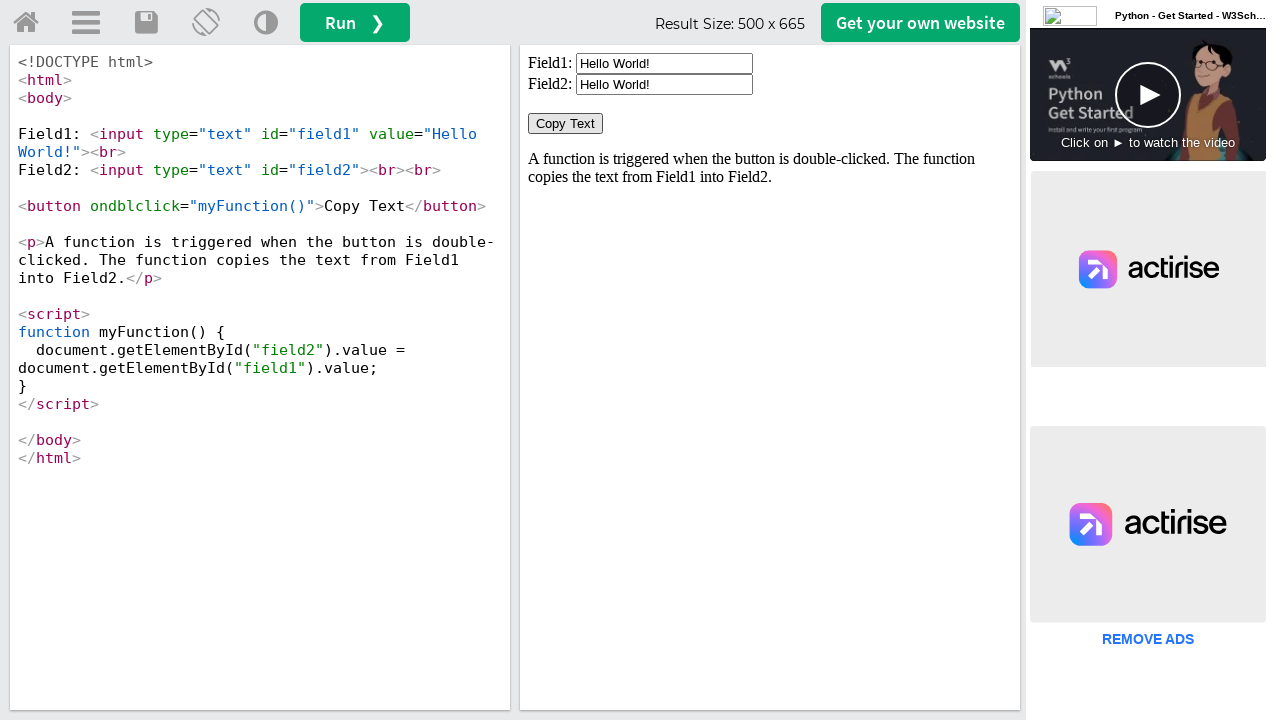

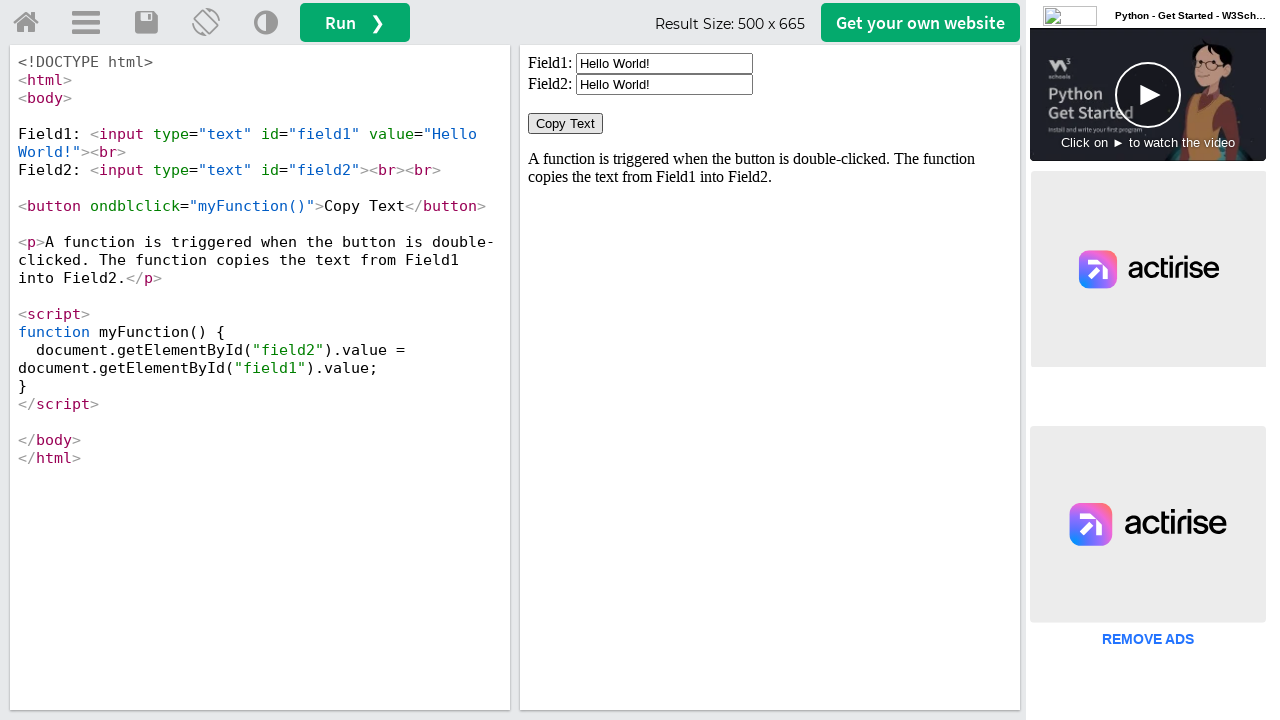